Navigates to a YouTube video page and verifies the page loads by checking the title

Starting URL: https://www.youtube.com/watch?v=tbnzAVRZ9Xc

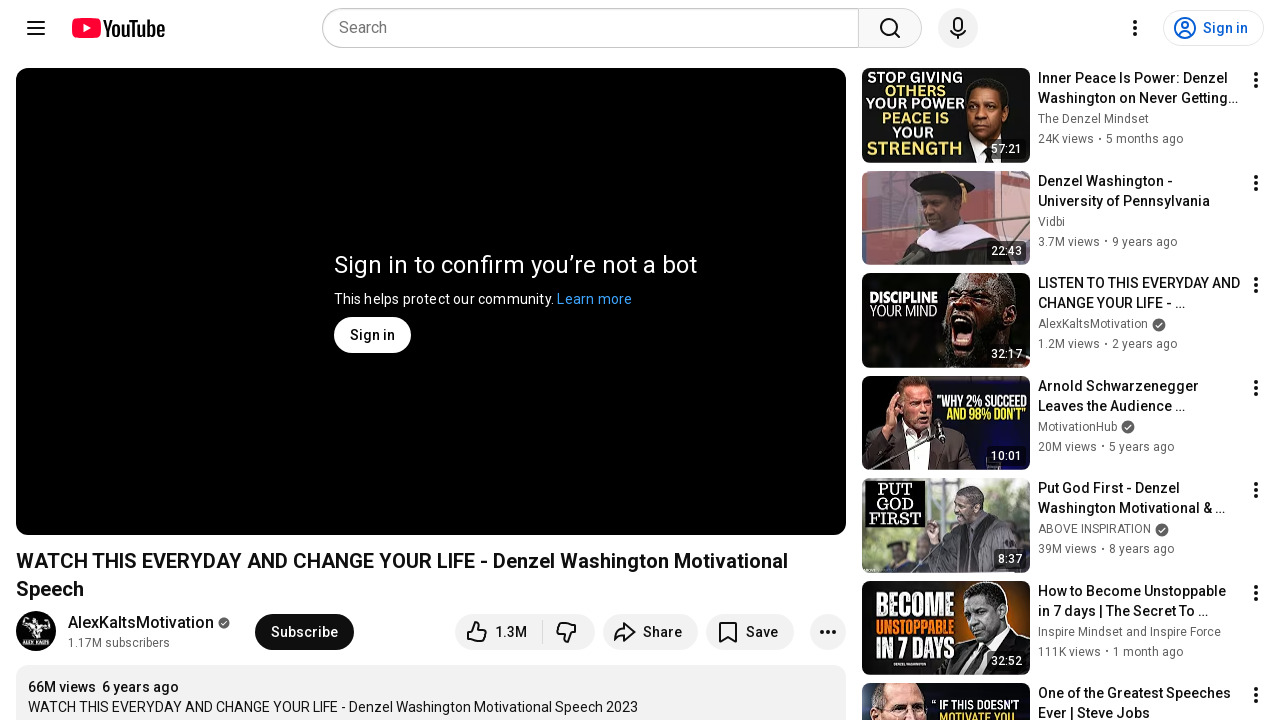

Navigated to YouTube video page
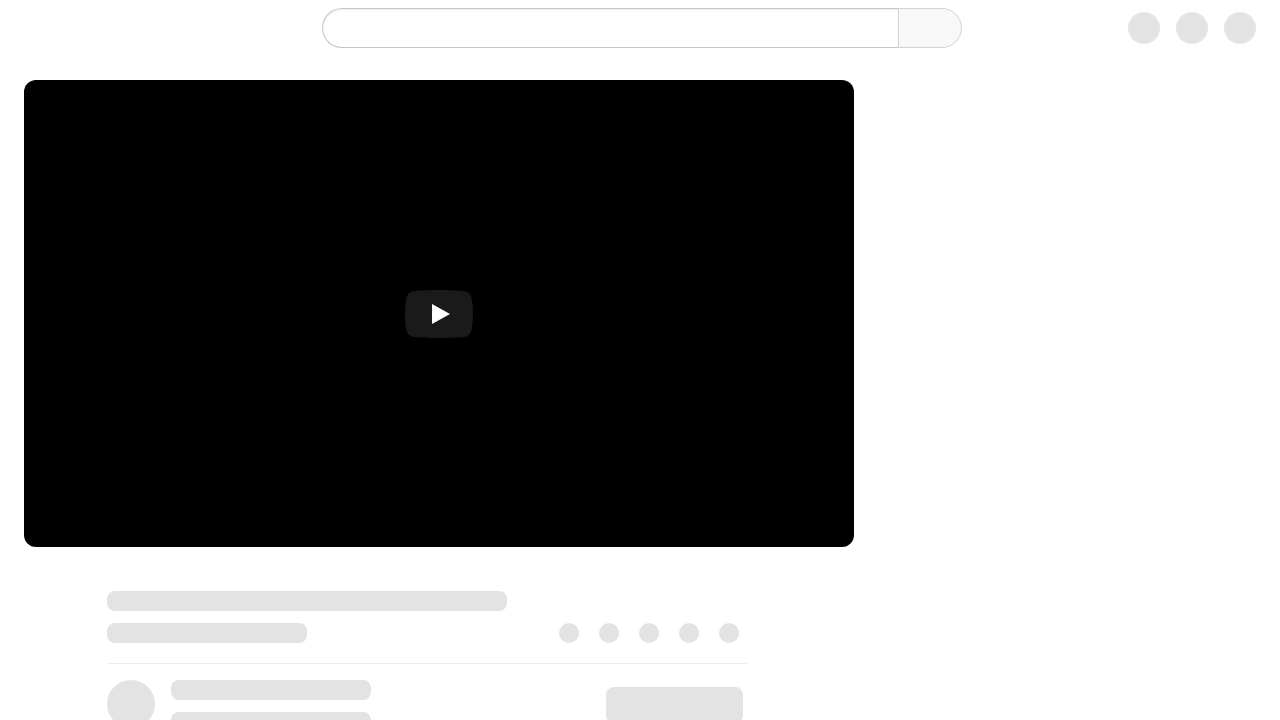

Video title element loaded successfully
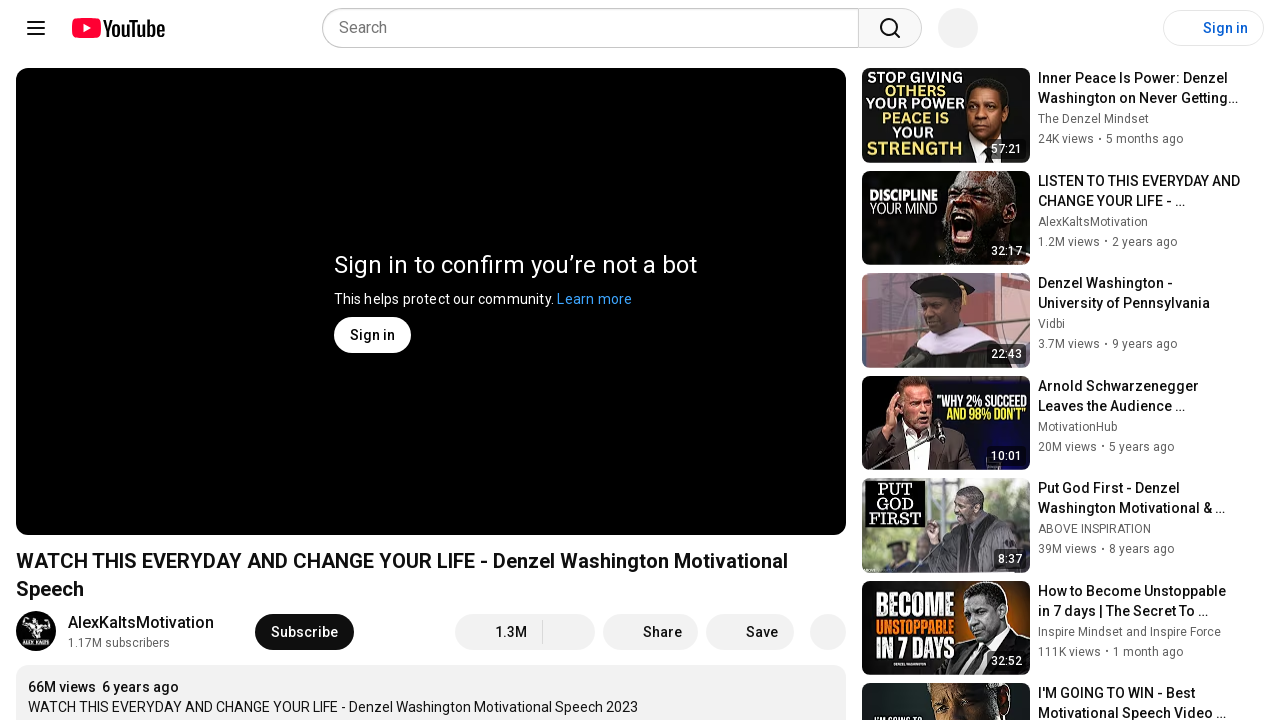

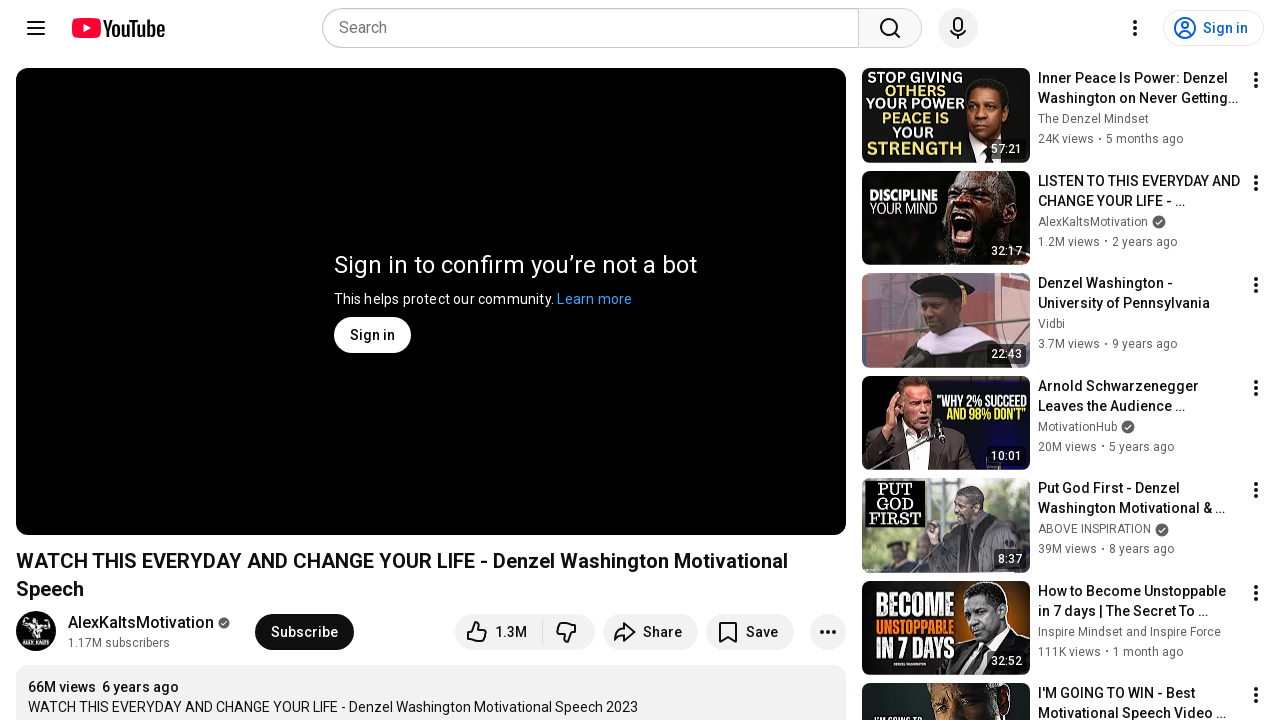